Tests radio button functionality by checking if the female radio button is displayed, enabled, and then clicking it to select it

Starting URL: http://syntaxprojects.com/basic-radiobutton-demo.php

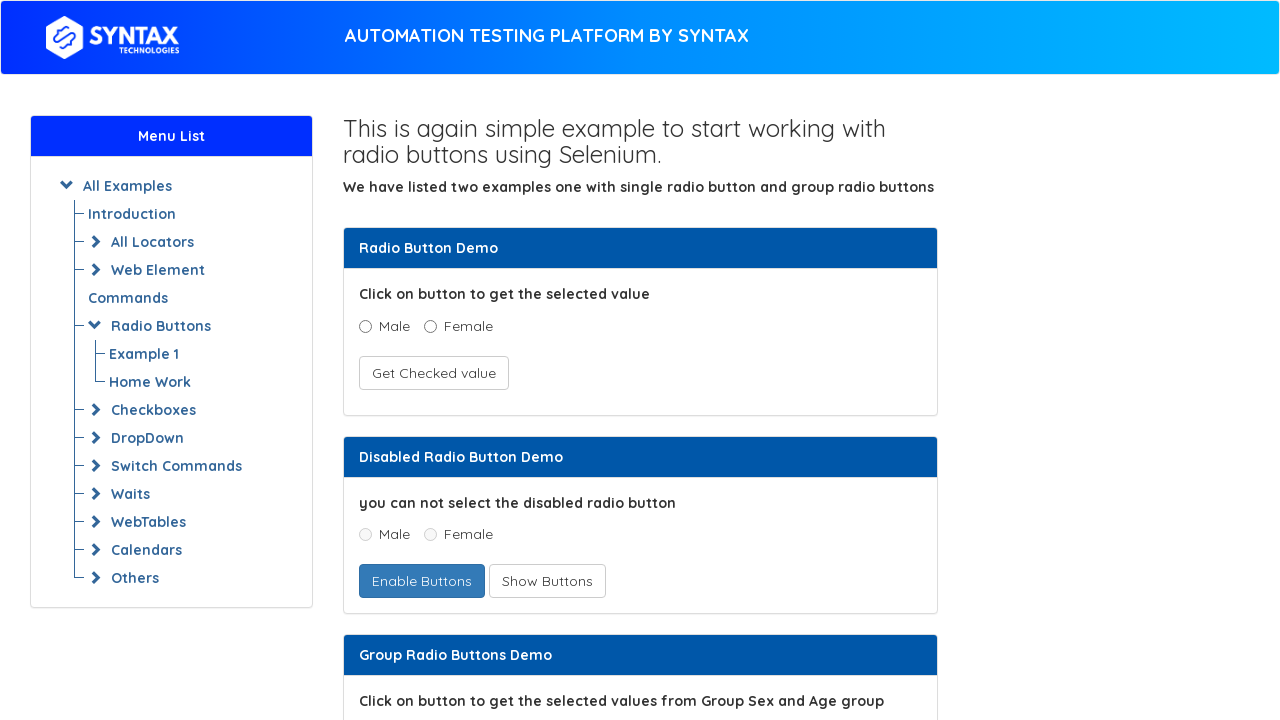

Located the female radio button element
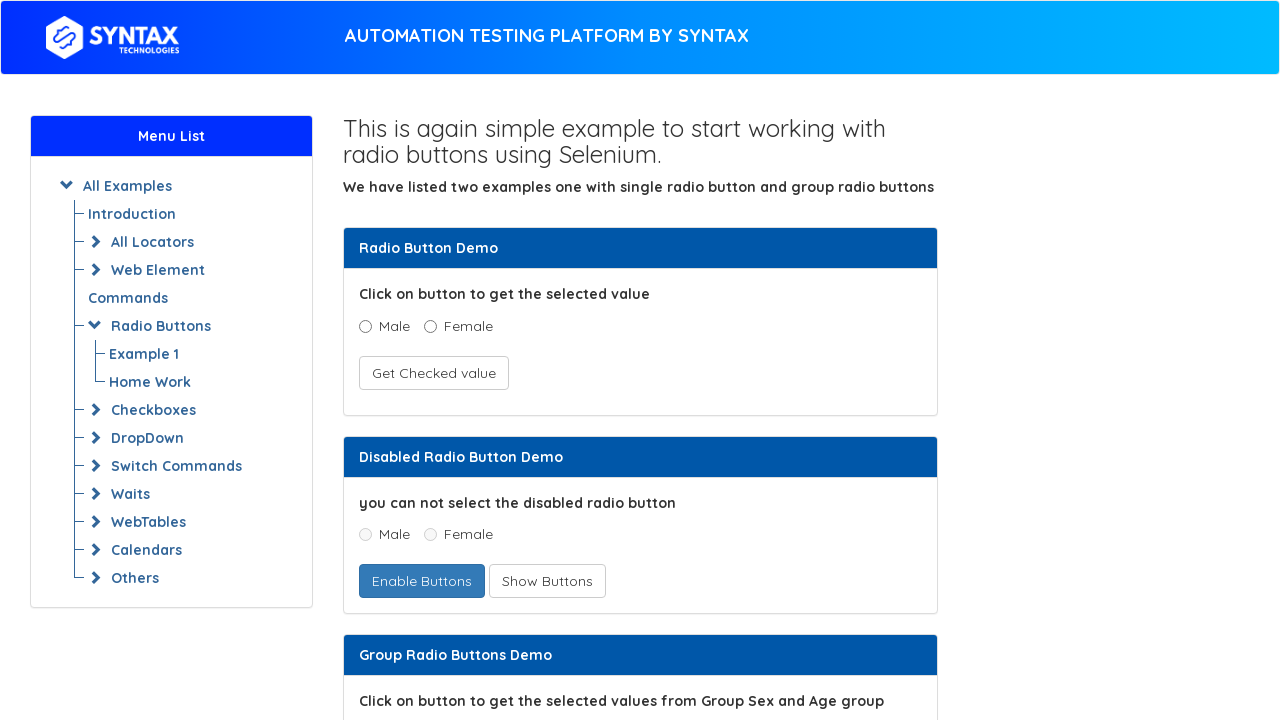

Female radio button is visible
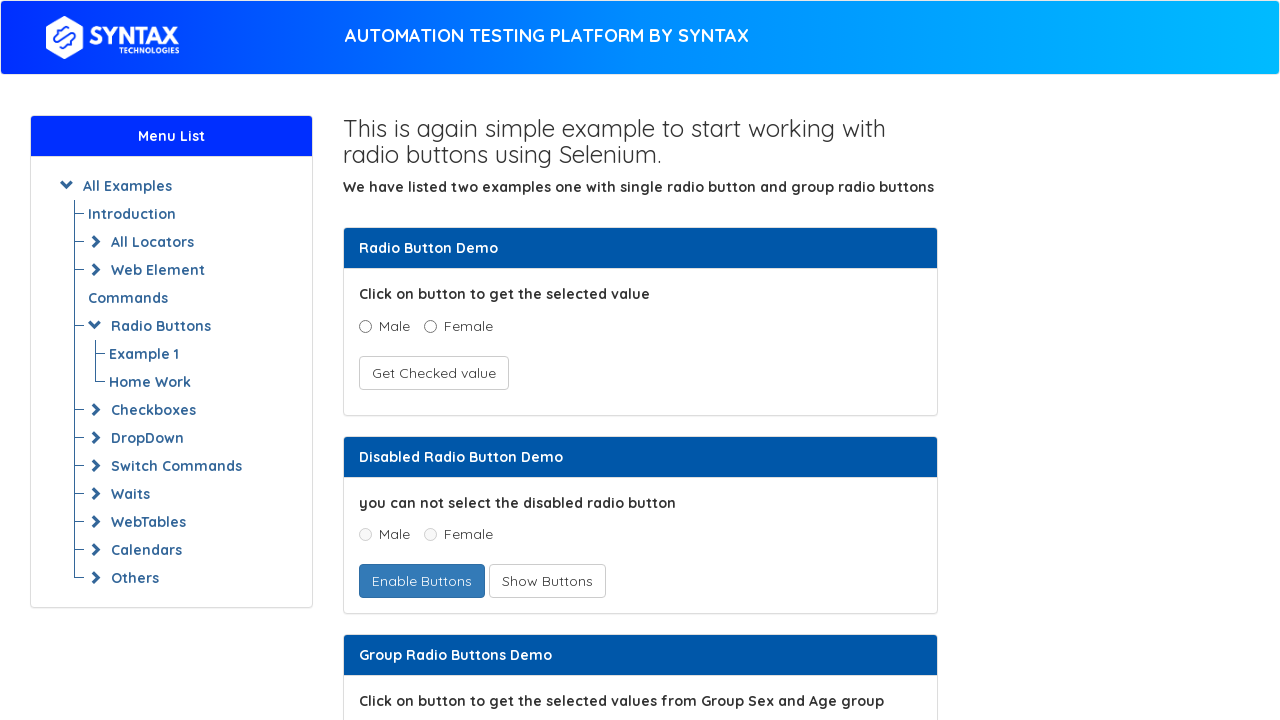

Checked if female radio button is displayed: True
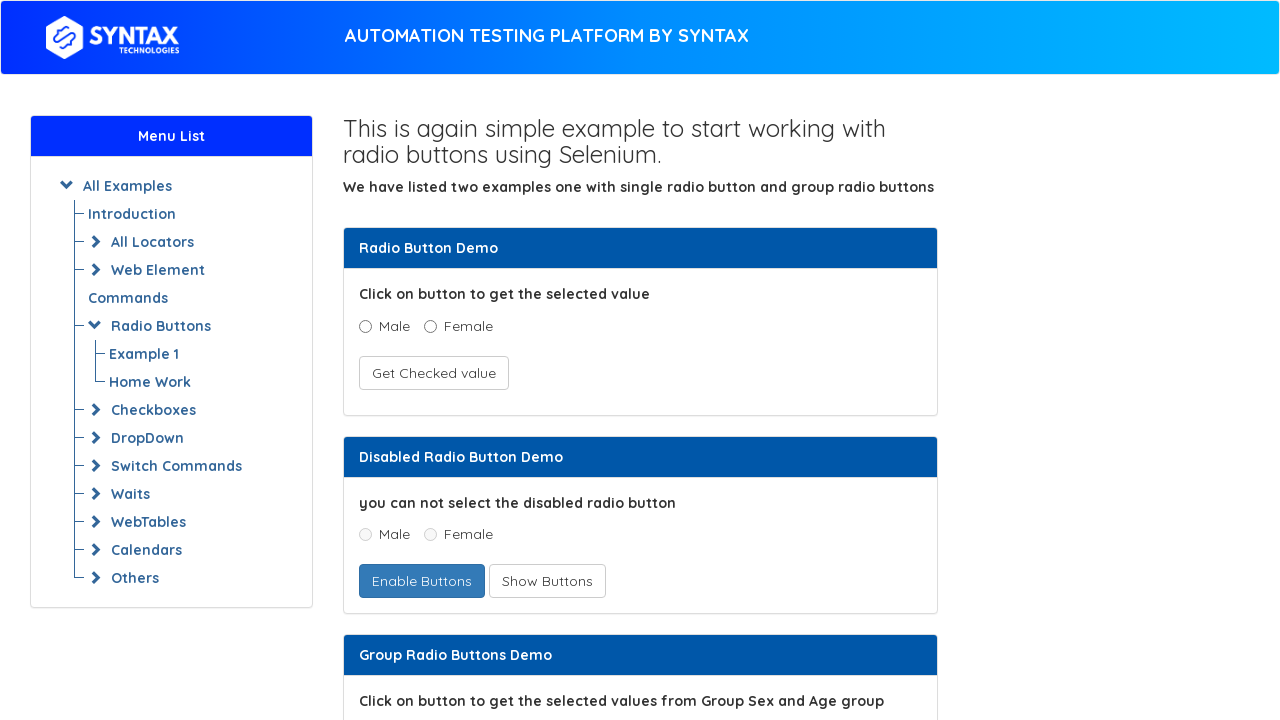

Checked if female radio button is enabled: True
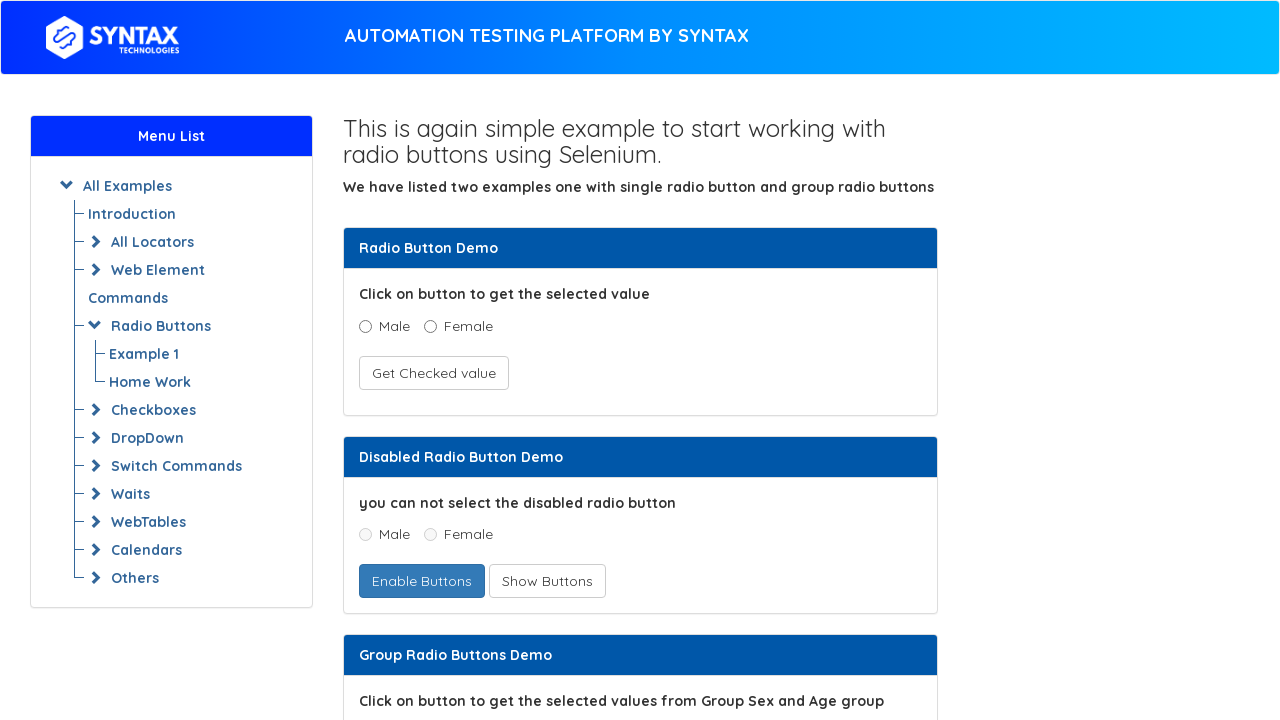

Checked if female radio button is selected before clicking: False
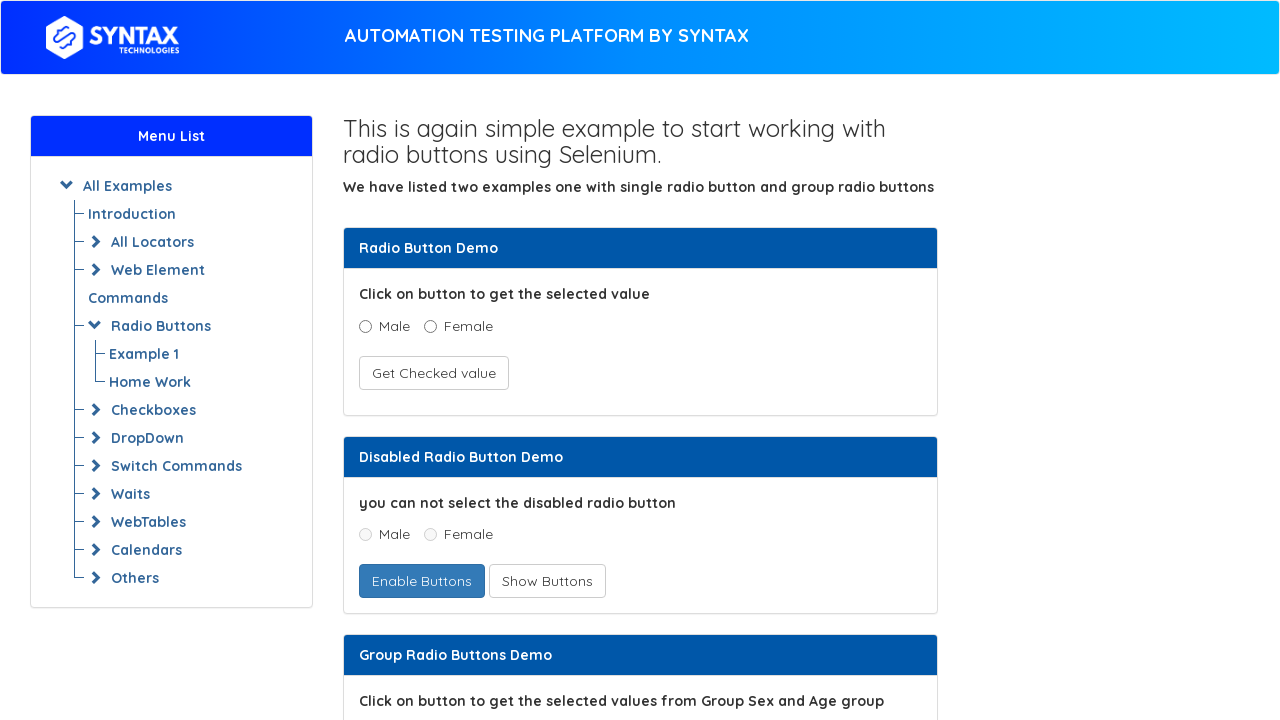

Clicked the female radio button to select it at (430, 326) on xpath=//input[@value='Female'][@name='optradio']
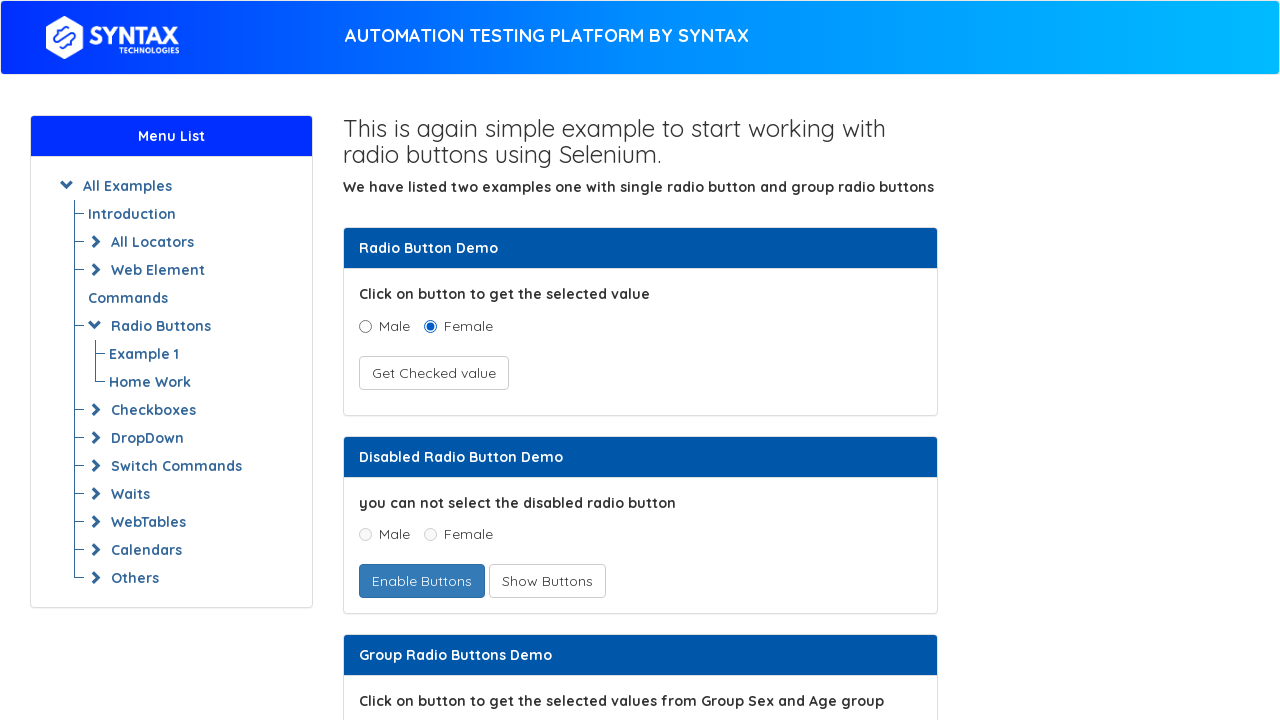

Verified female radio button is selected after clicking: True
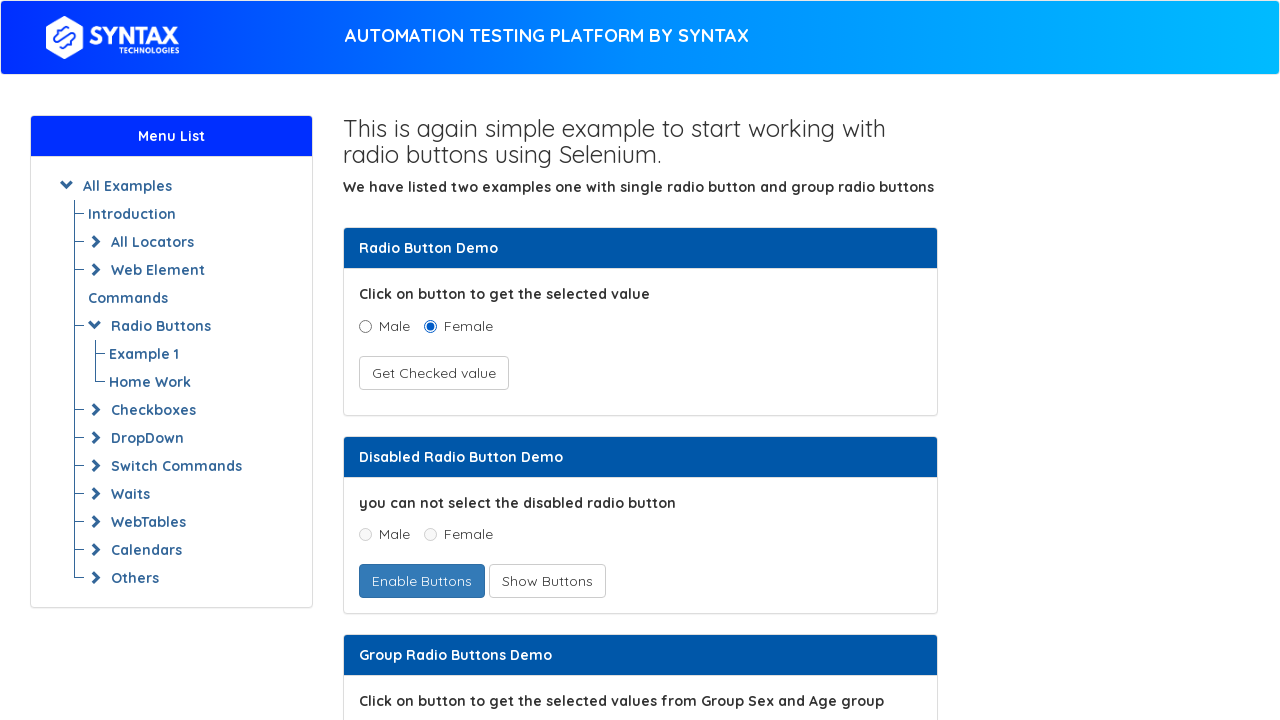

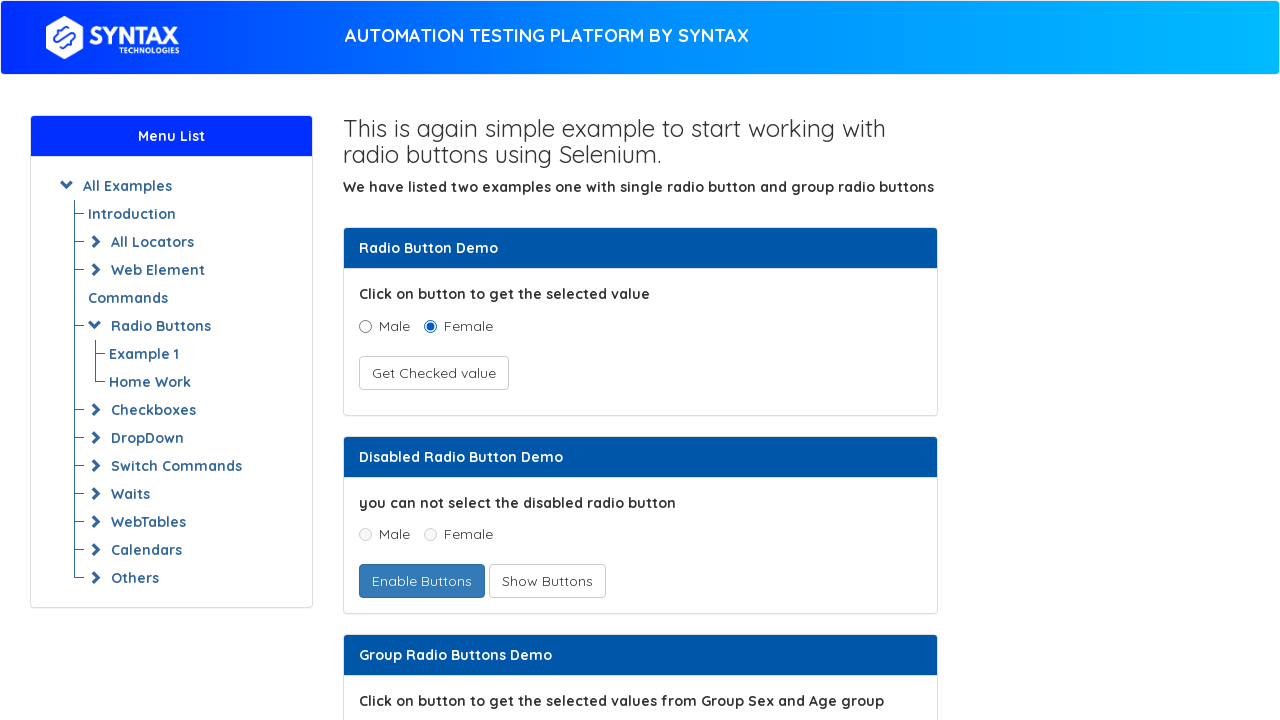